Tests window handling functionality by opening a new window, verifying content in both windows, and switching between them

Starting URL: https://the-internet.herokuapp.com/windows

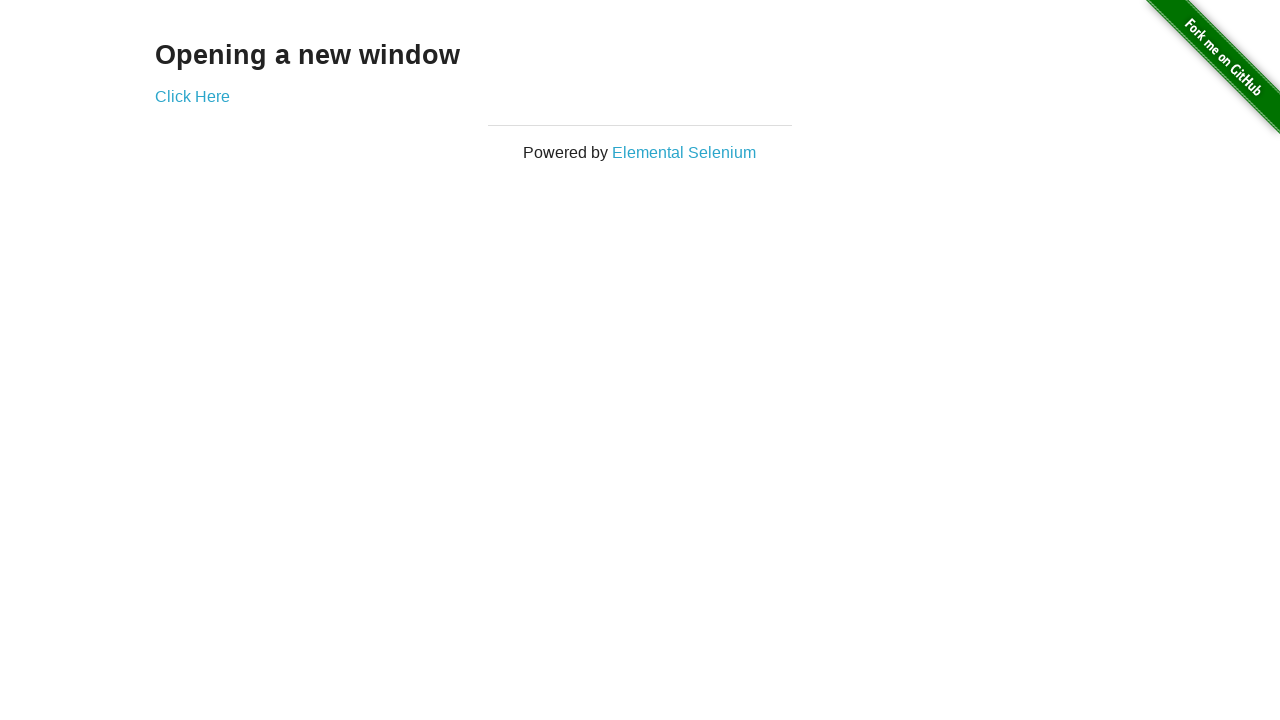

Located h3 text element on page
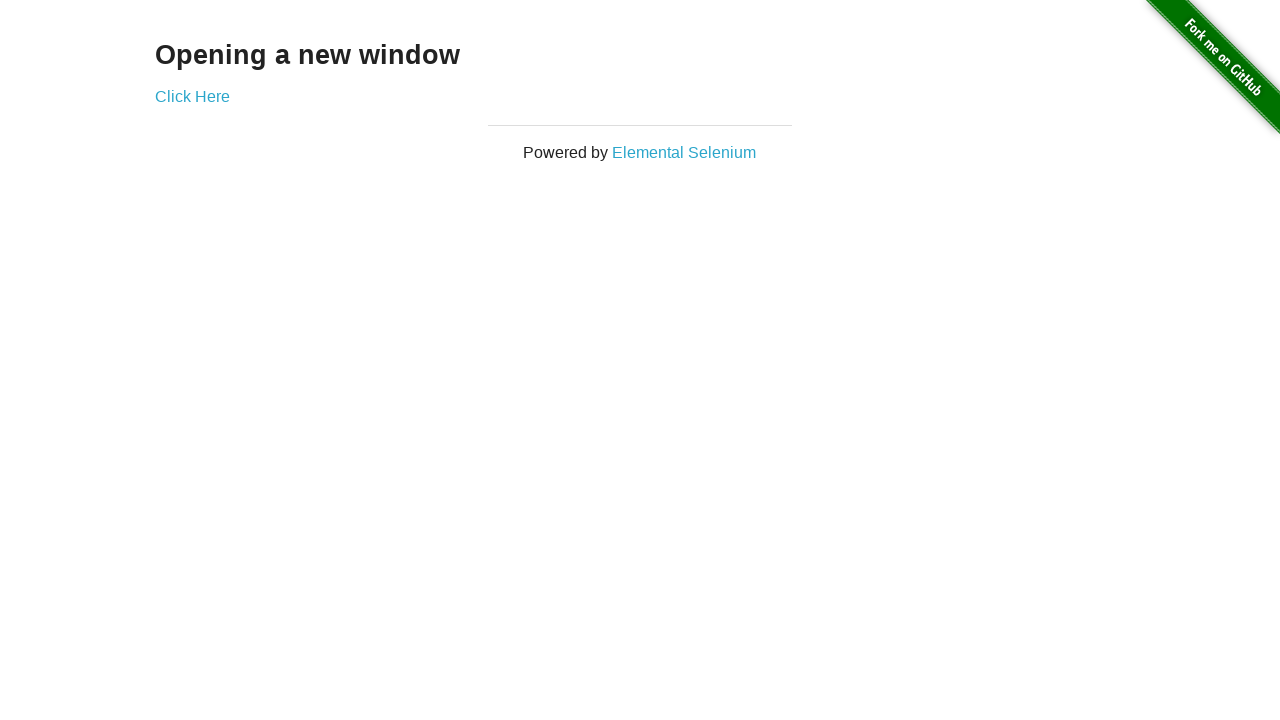

Verified h3 text content is 'Opening a new window'
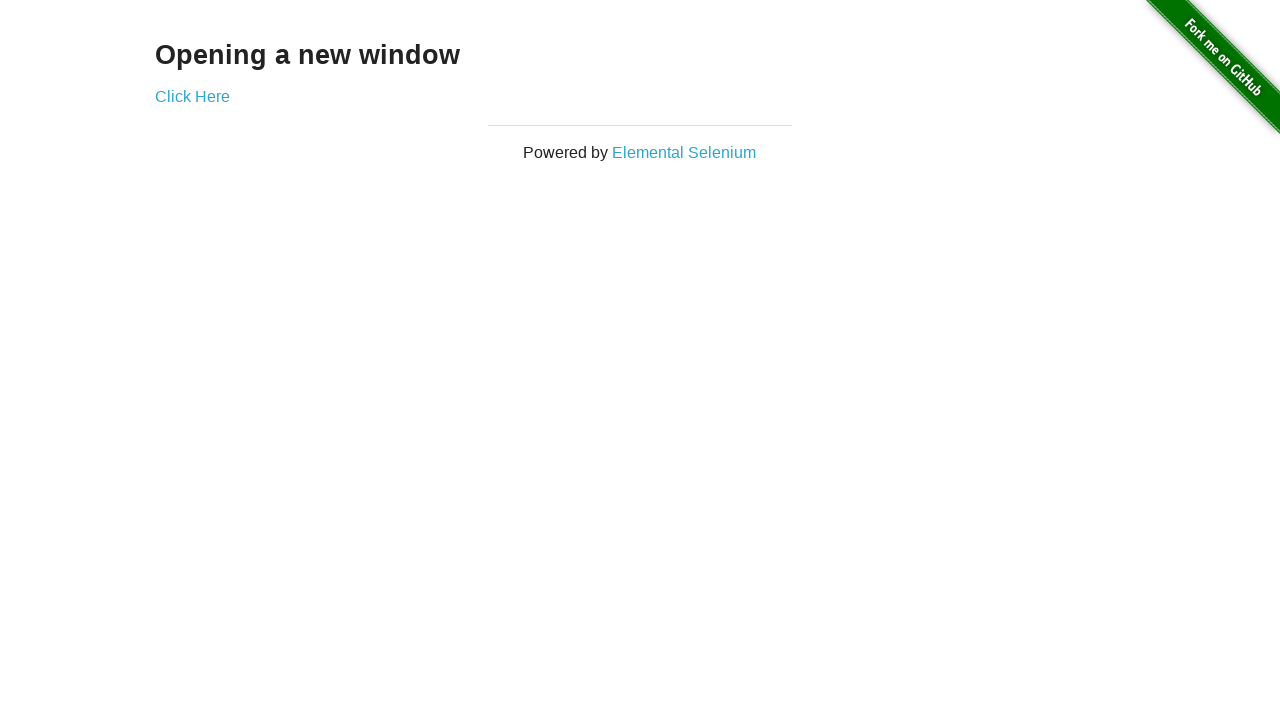

Verified current page title is 'The Internet'
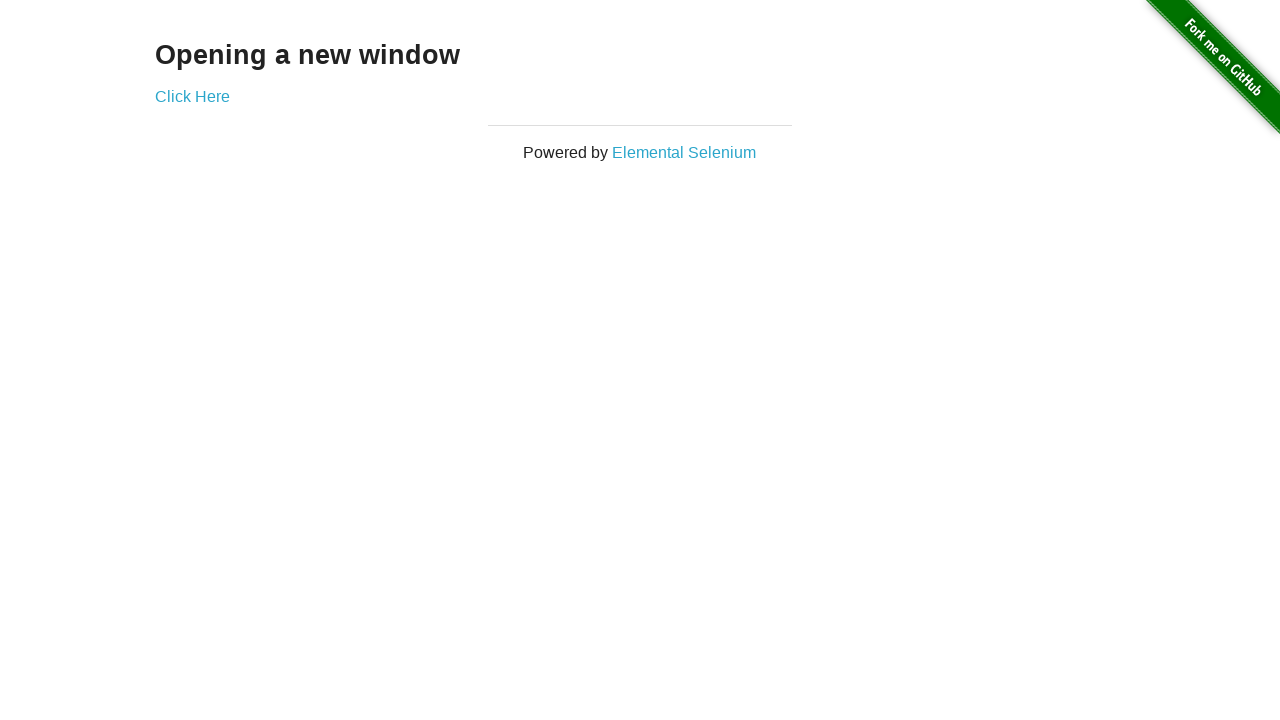

Clicked 'Click Here' link to open new window at (192, 96) on text='Click Here'
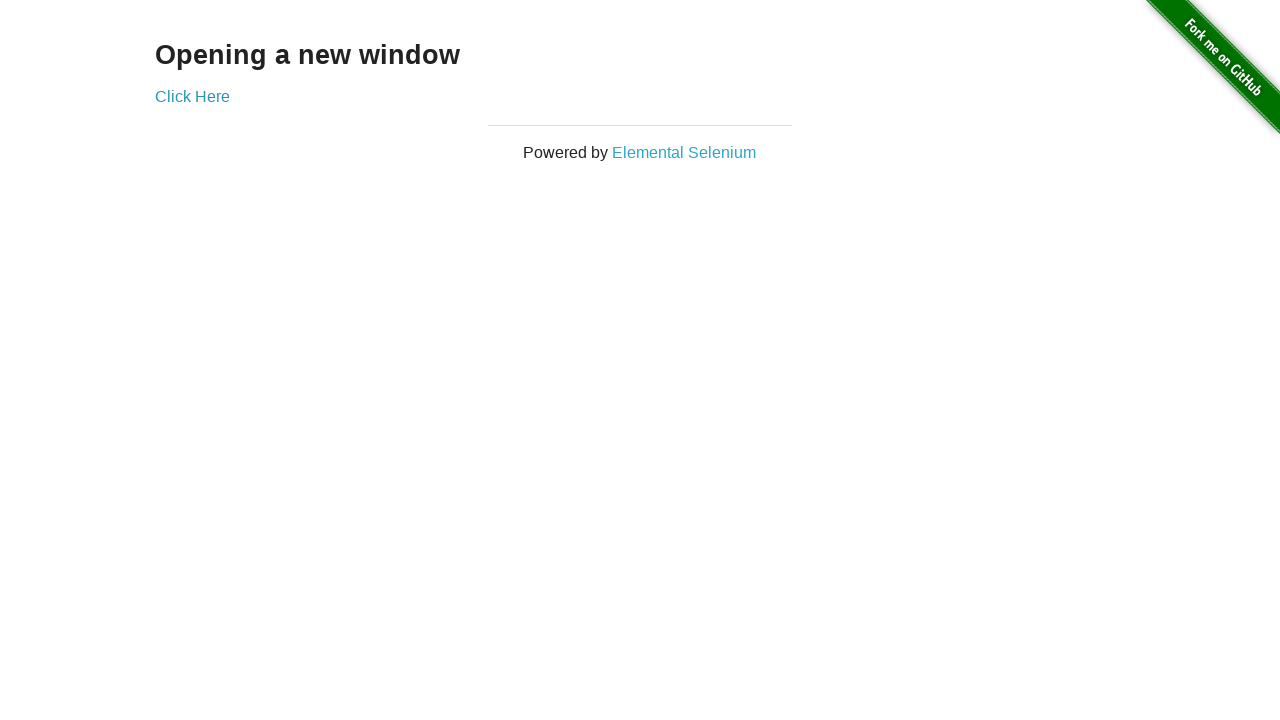

New window opened and captured
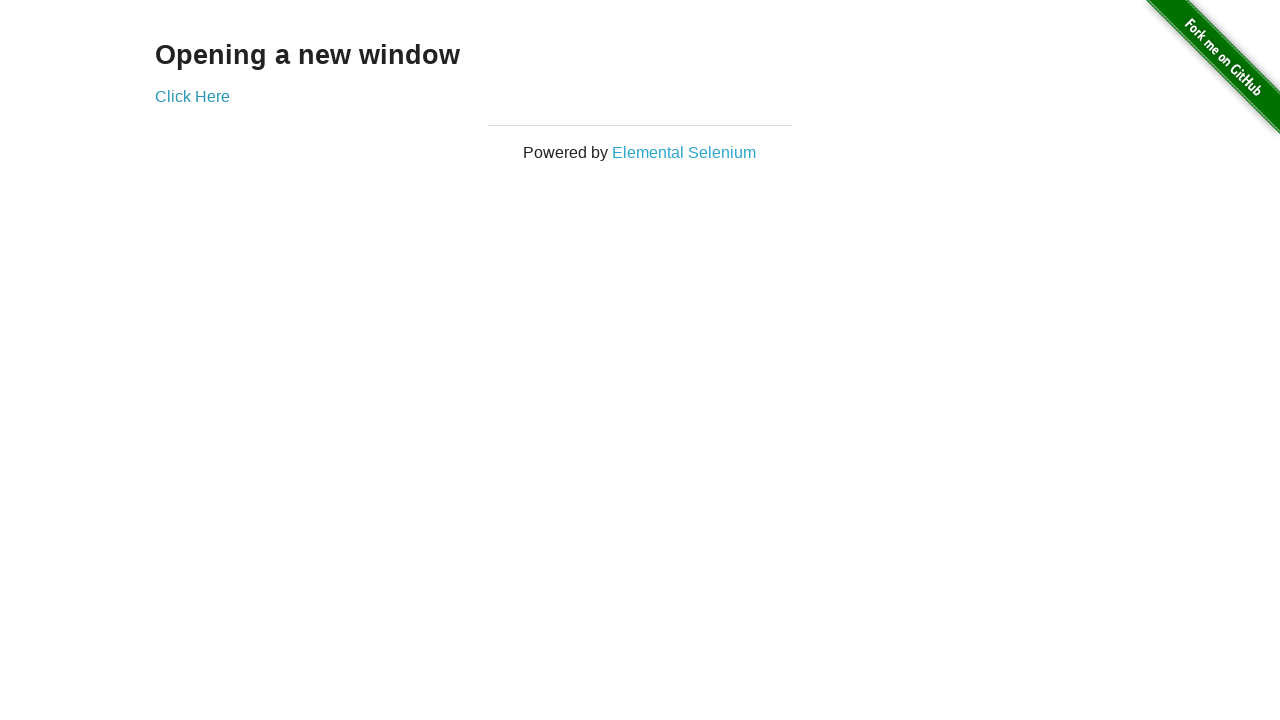

New window finished loading
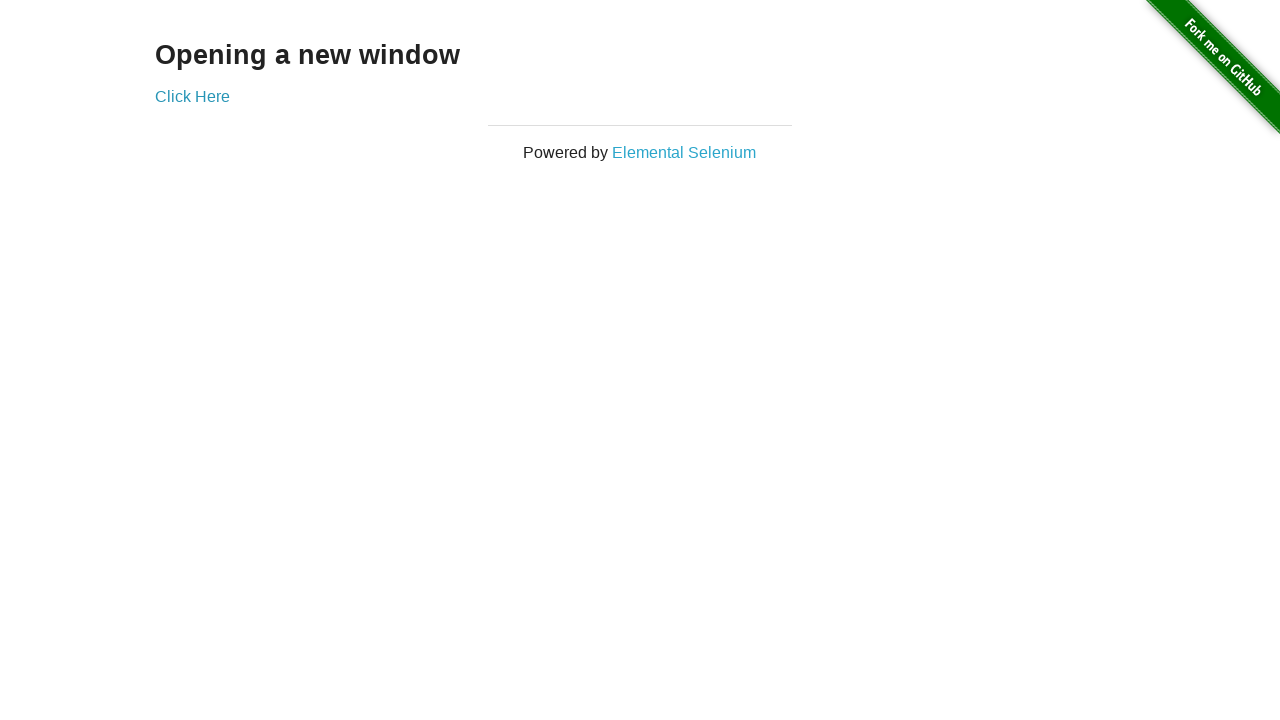

Verified new window title is 'New Window'
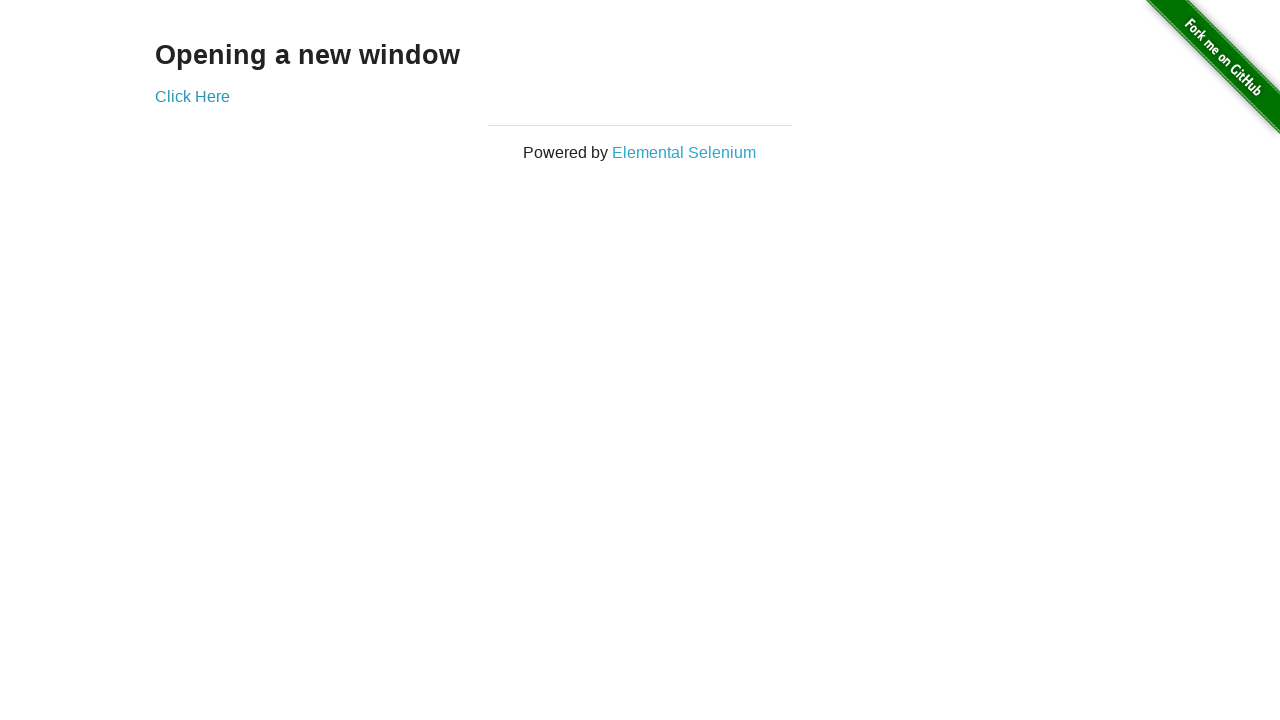

Retrieved h3 text content from new window
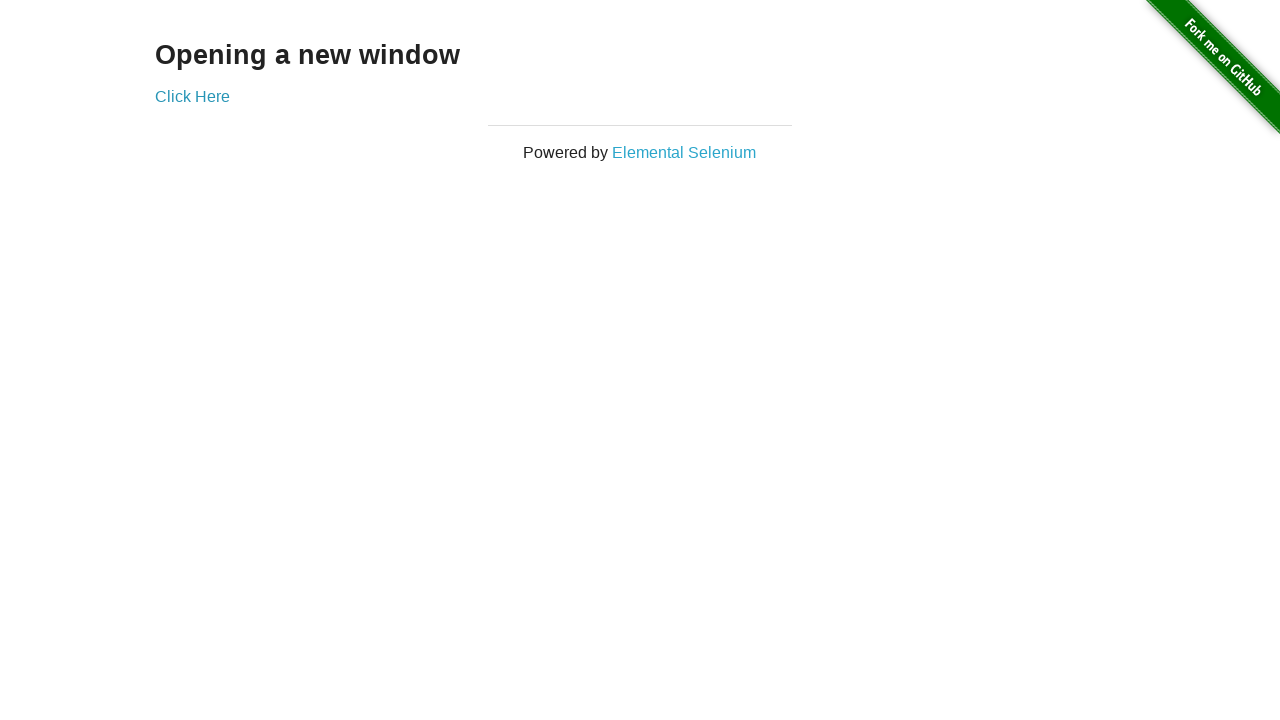

Verified new window h3 text is 'New Window'
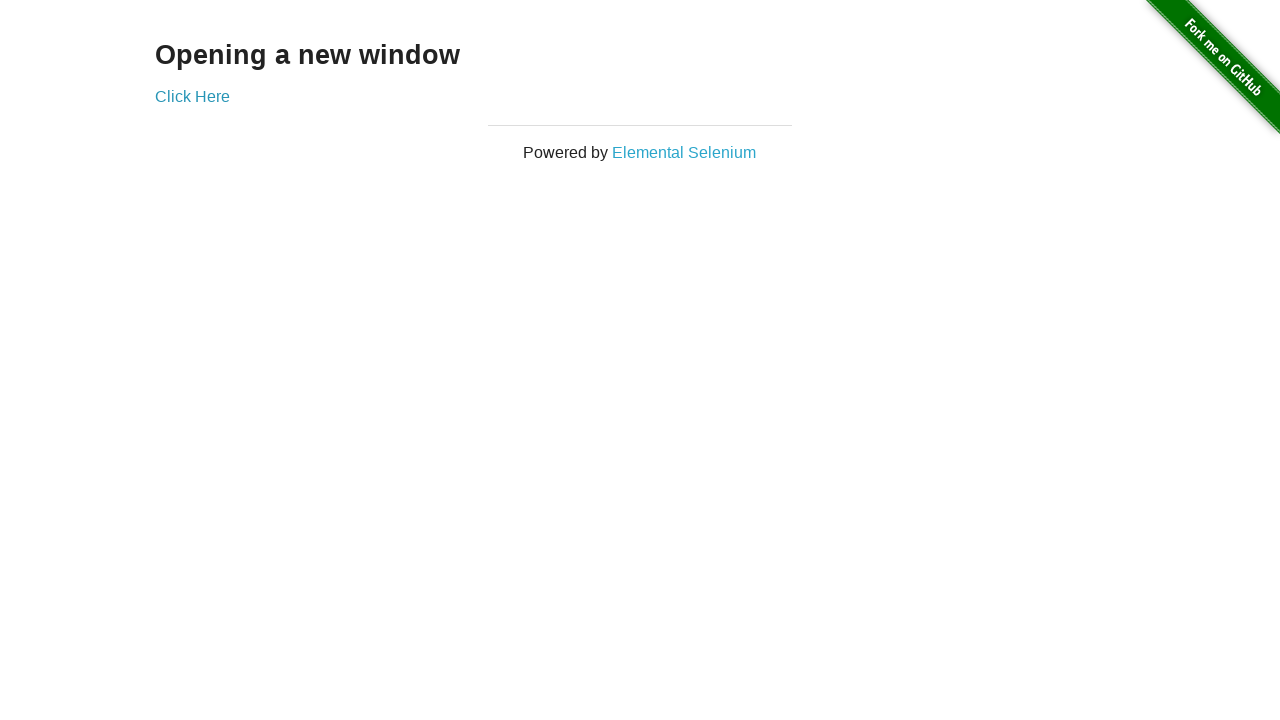

Switched back to original window
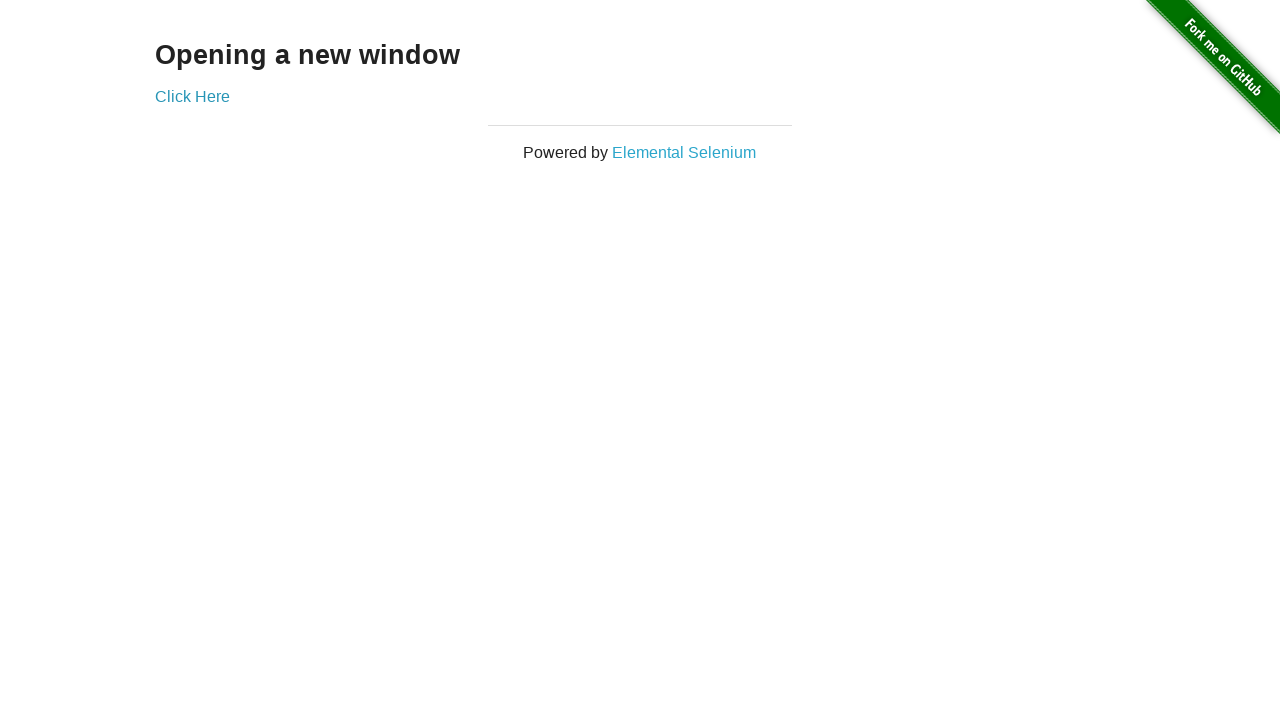

Verified original window title is 'The Internet'
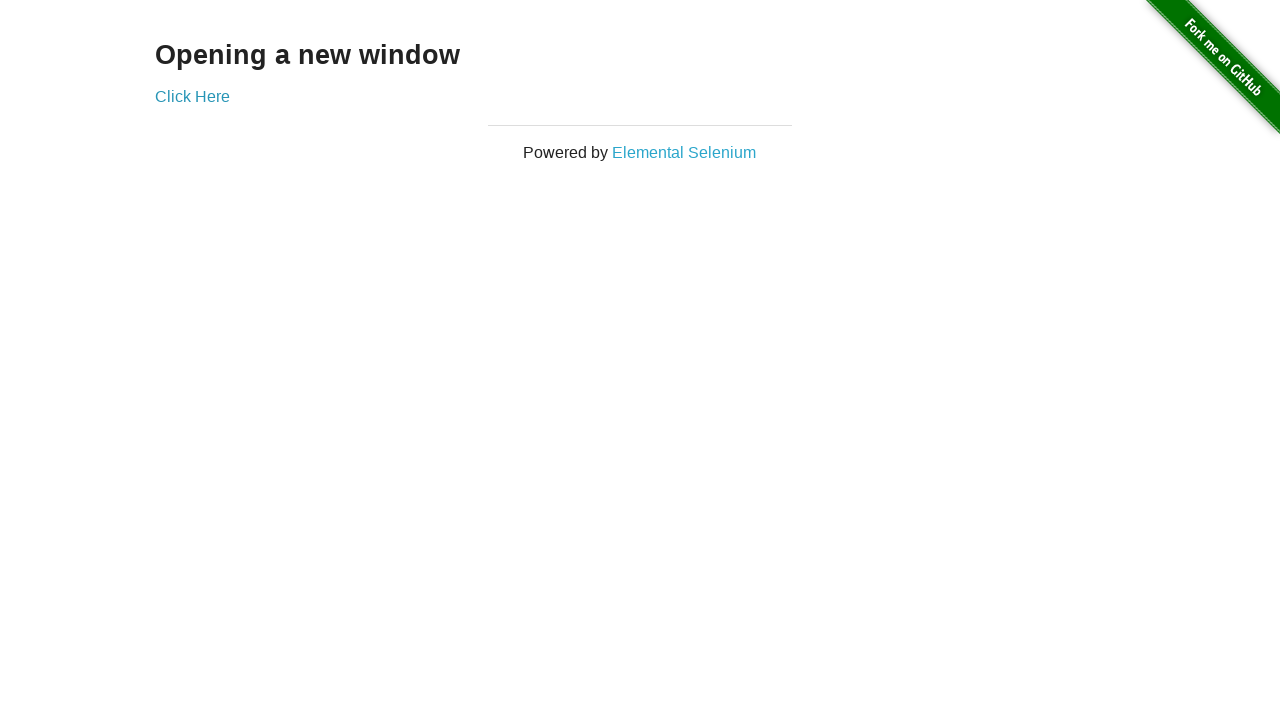

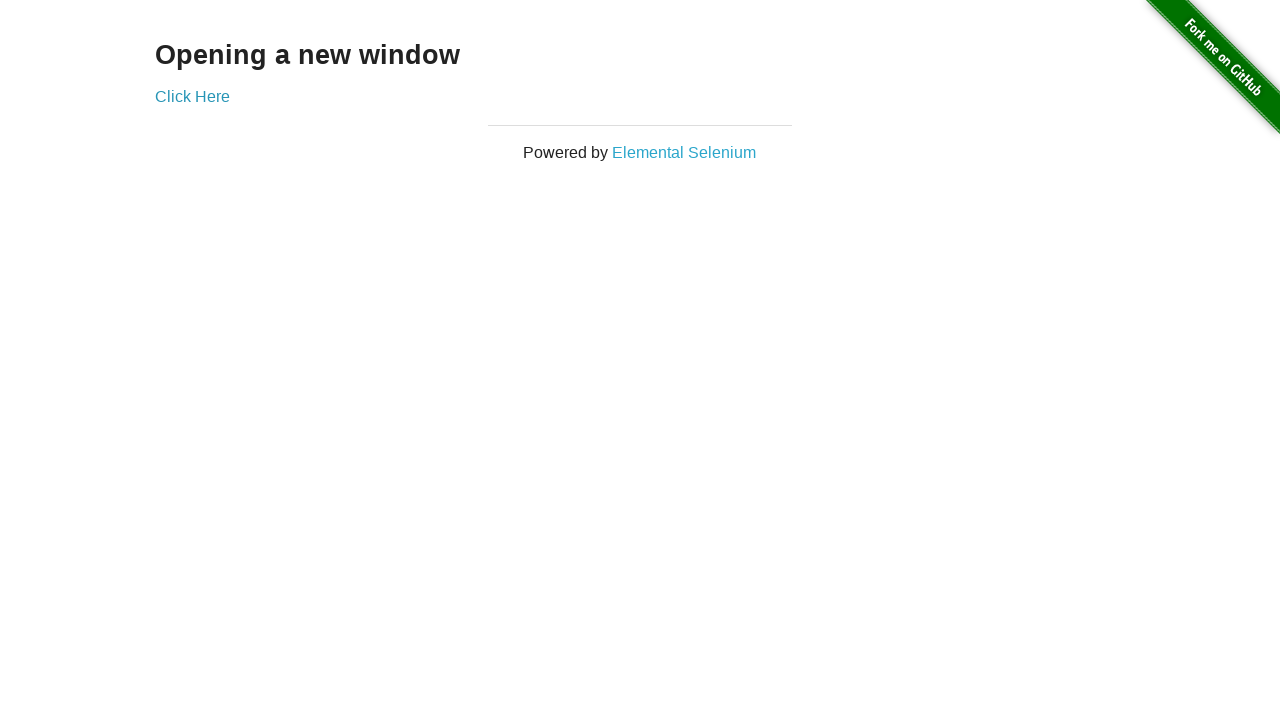